Tests button interactions on DemoQA by performing double-click, right-click, and dynamic click actions on different buttons and verifying the corresponding messages appear.

Starting URL: https://demoqa.com/buttons

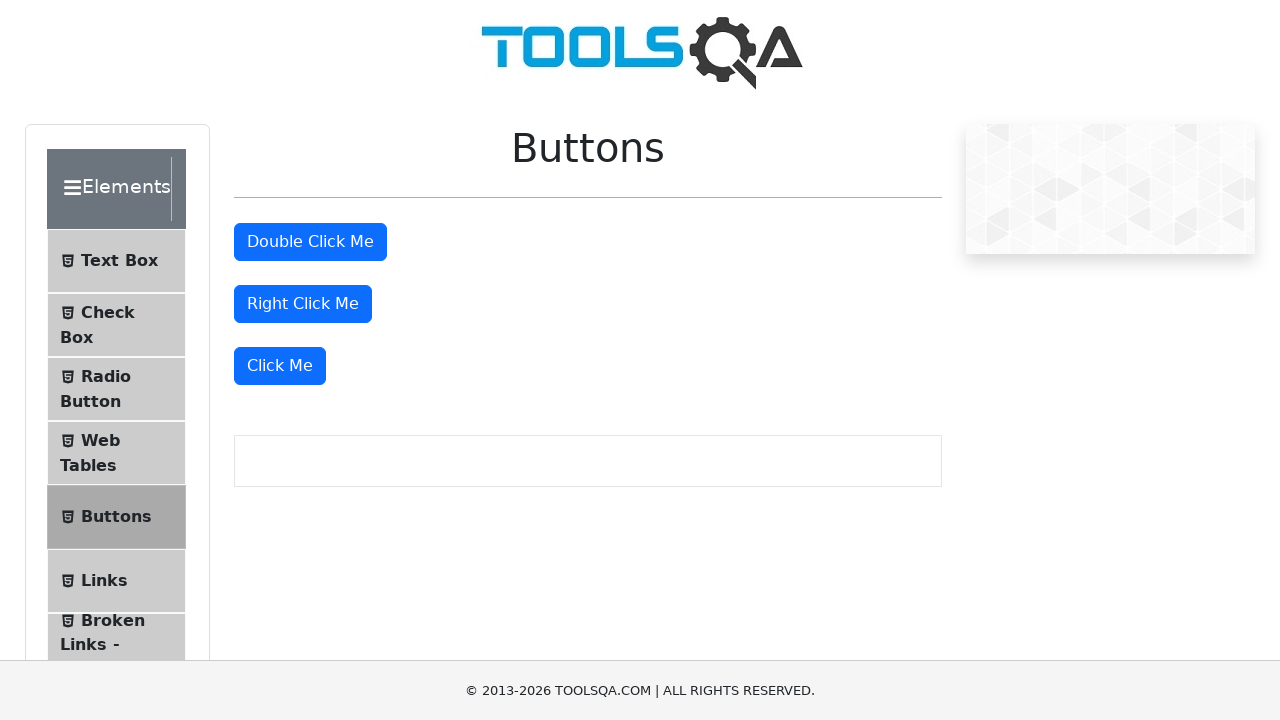

Double-clicked the double-click button at (310, 242) on #doubleClickBtn
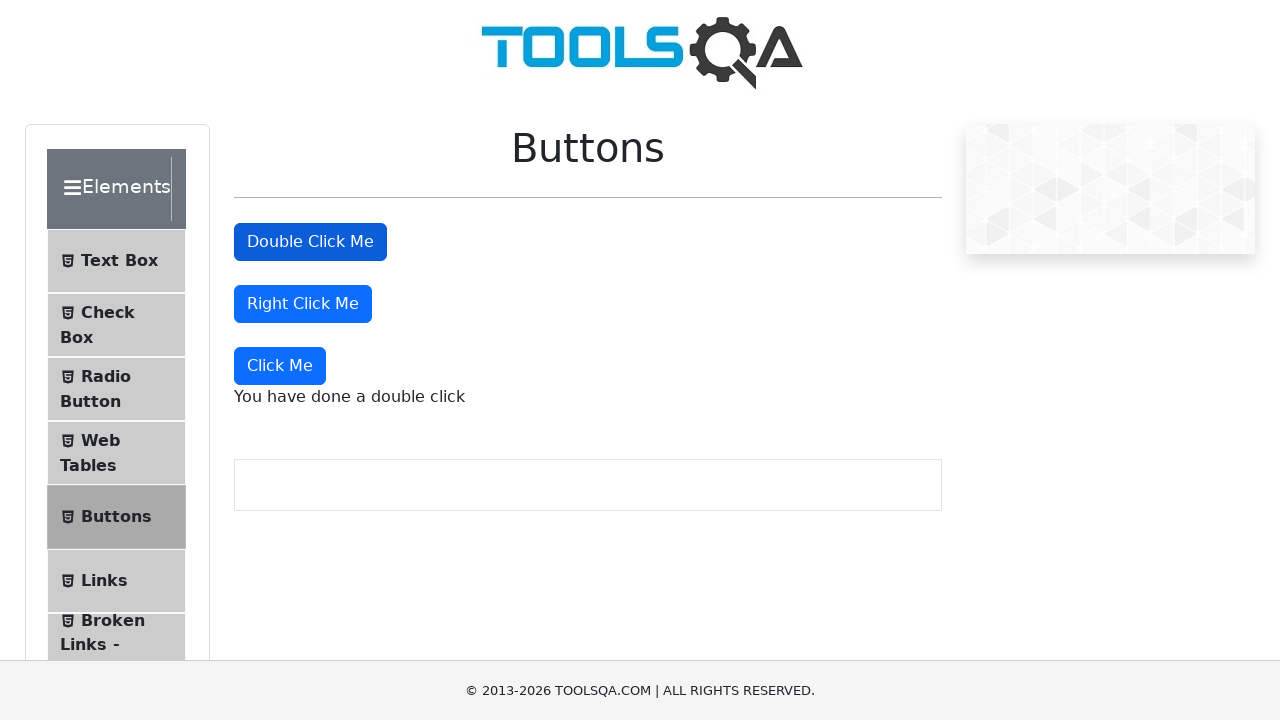

Double-click message appeared
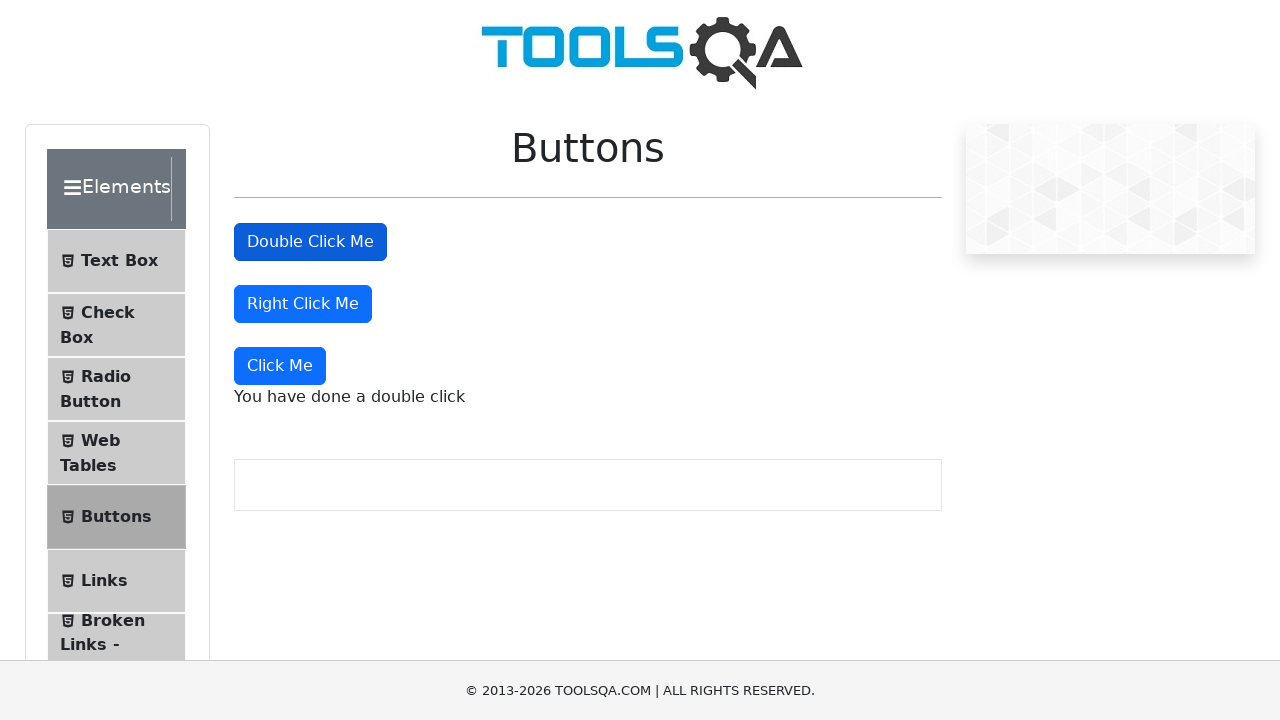

Right-clicked the right-click button at (303, 304) on #rightClickBtn
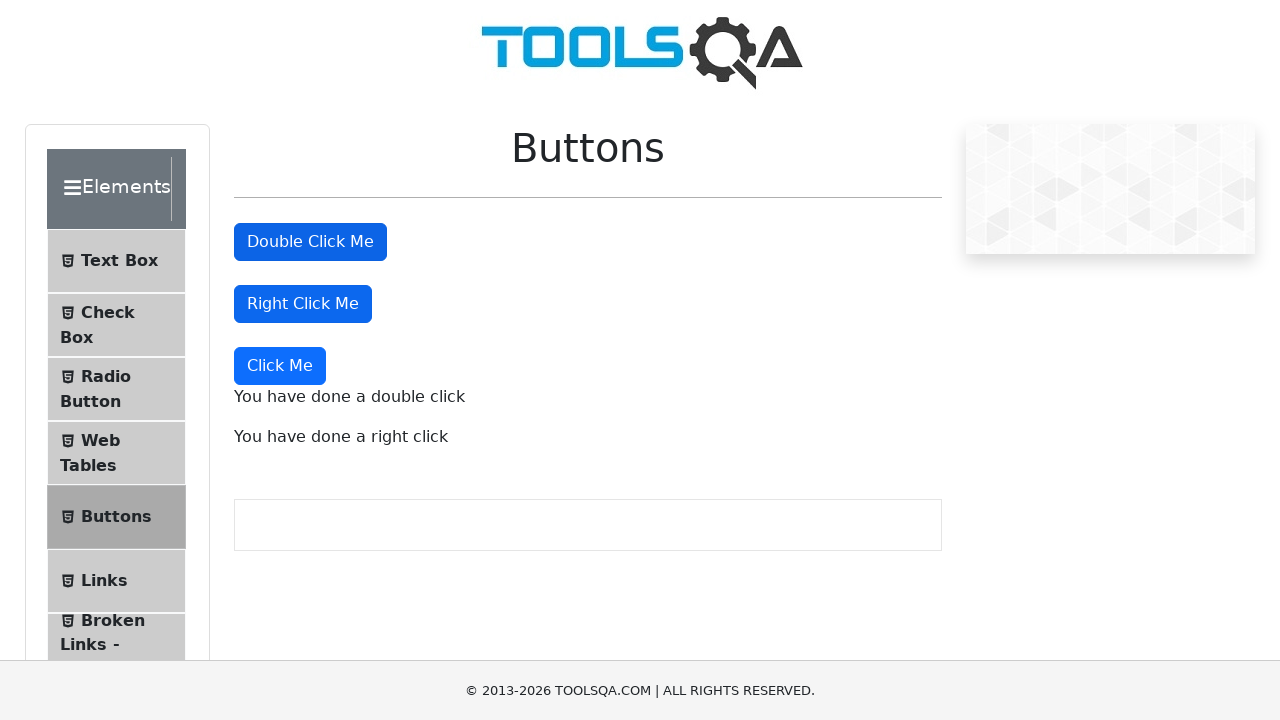

Right-click message appeared
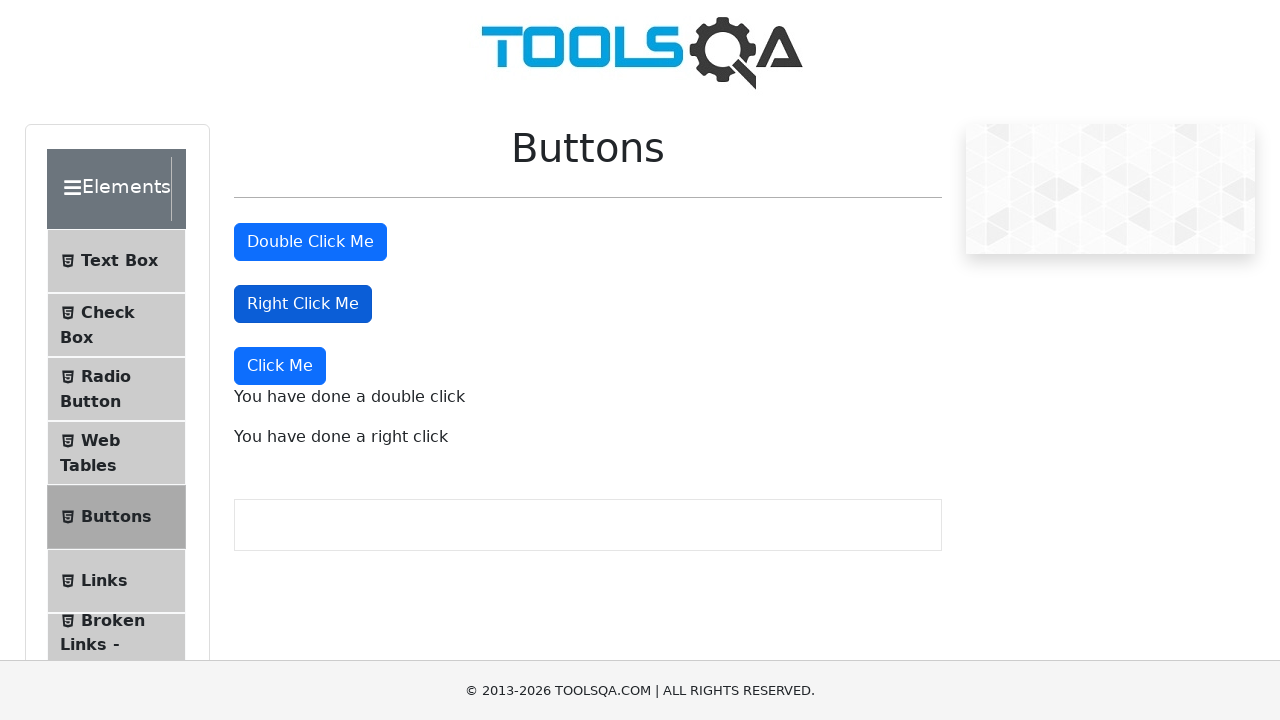

Clicked the dynamic 'Click Me' button at (280, 366) on button >> internal:has-text="Click Me"i >> nth=-1
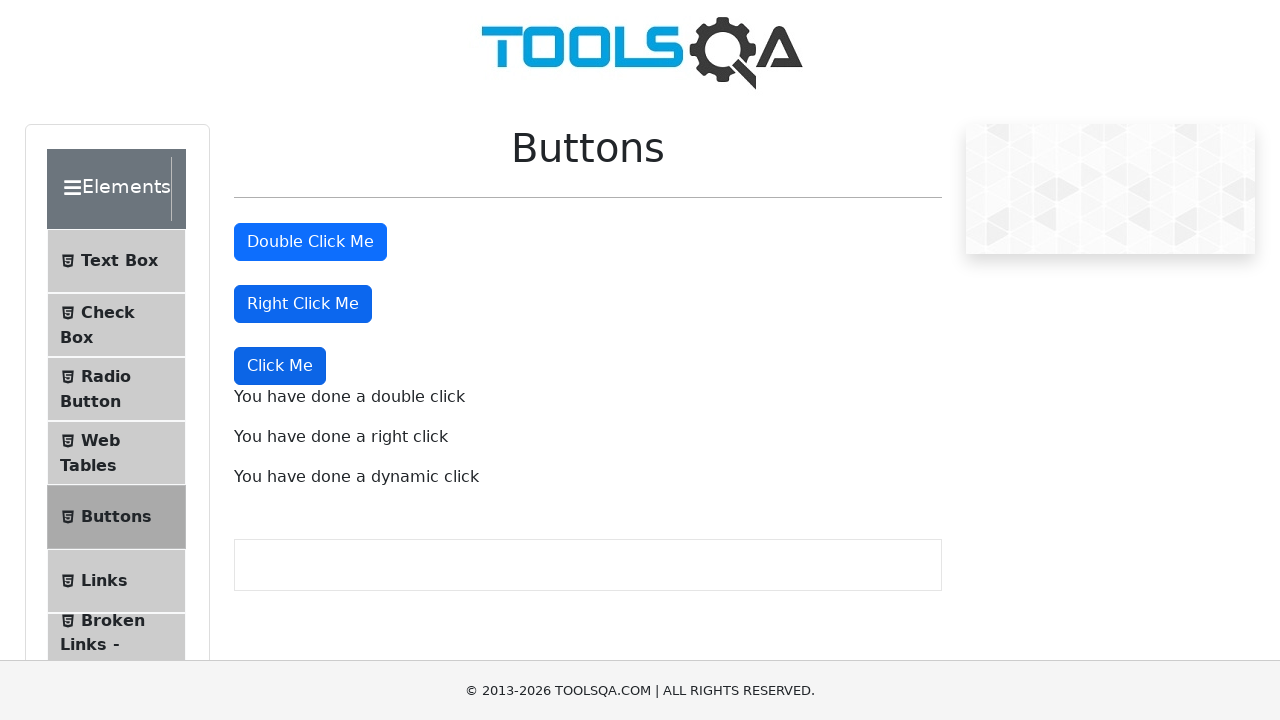

Dynamic click message appeared
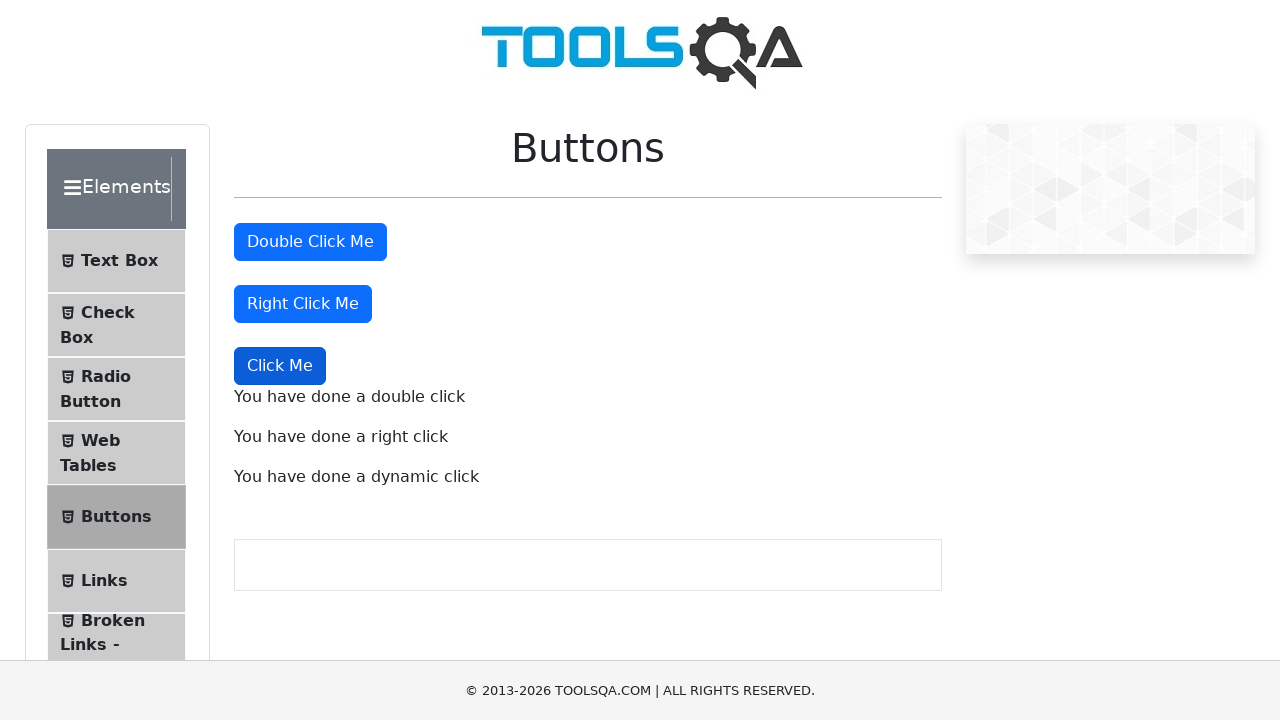

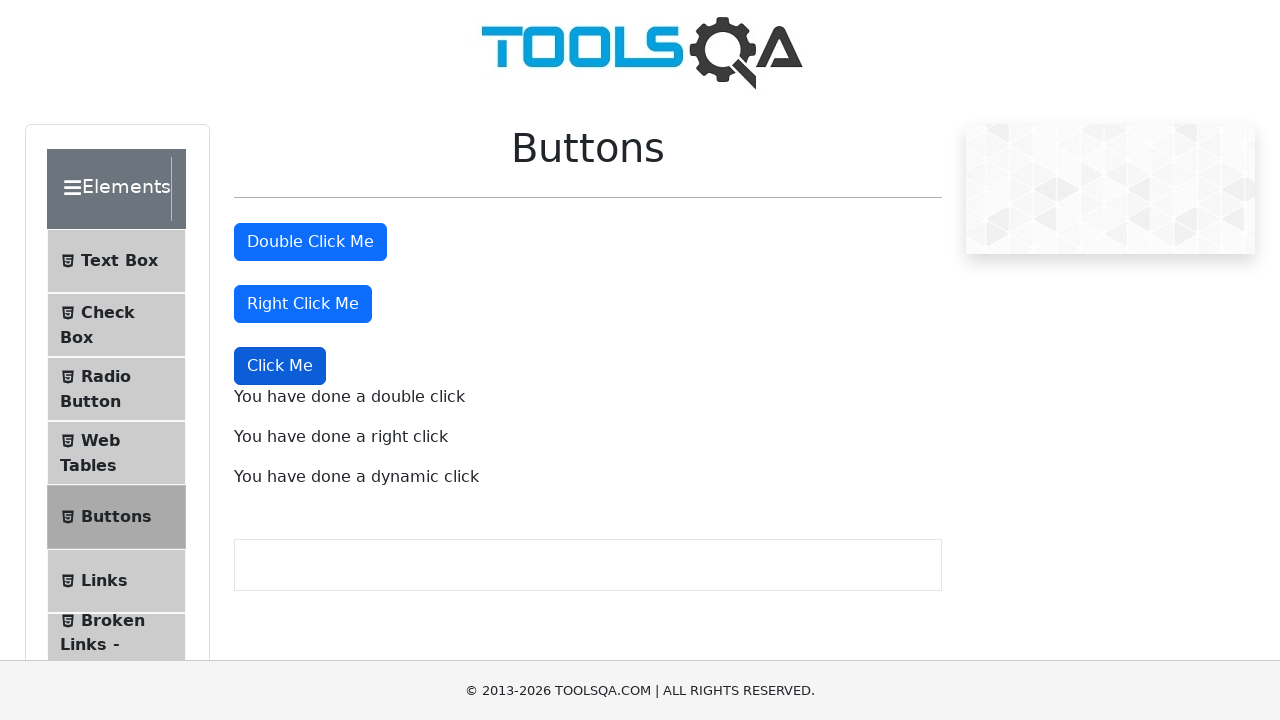